Tests hover functionality by hovering over three profile images and verifying that the corresponding username text appears for each image.

Starting URL: https://the-internet.herokuapp.com/hovers

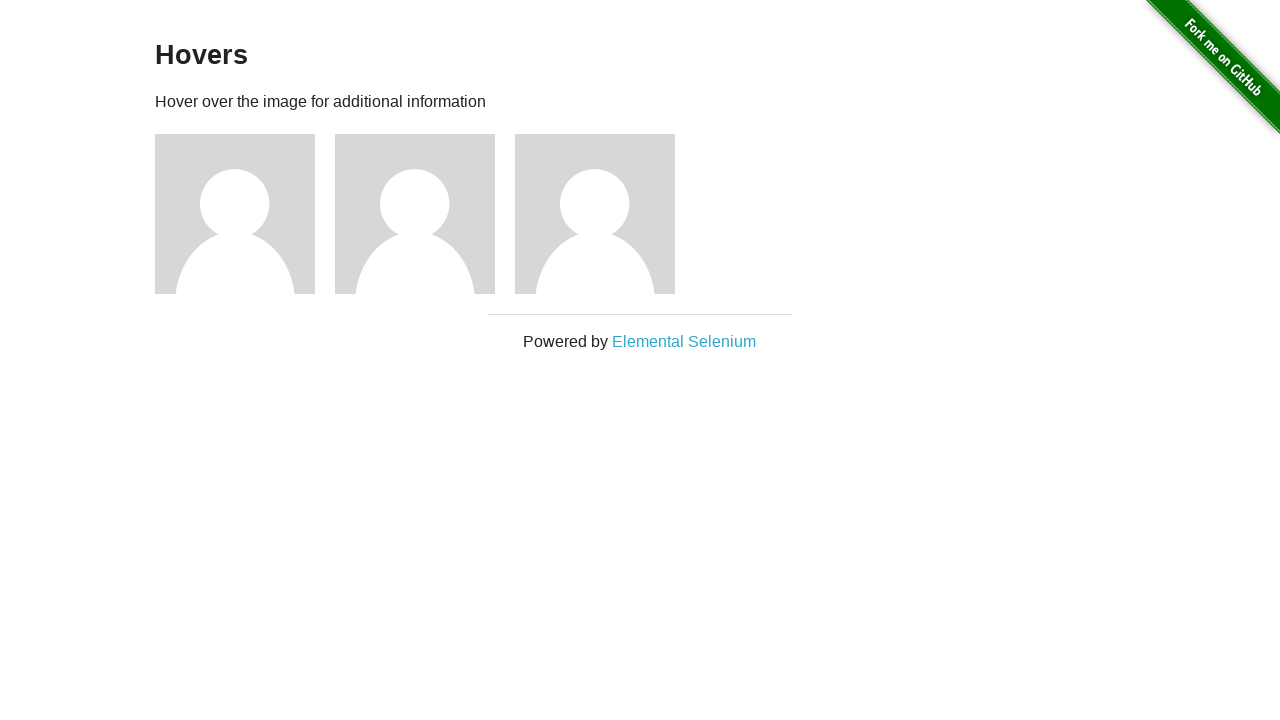

Hovered over profile image 1 at (245, 214) on .figure >> nth=0
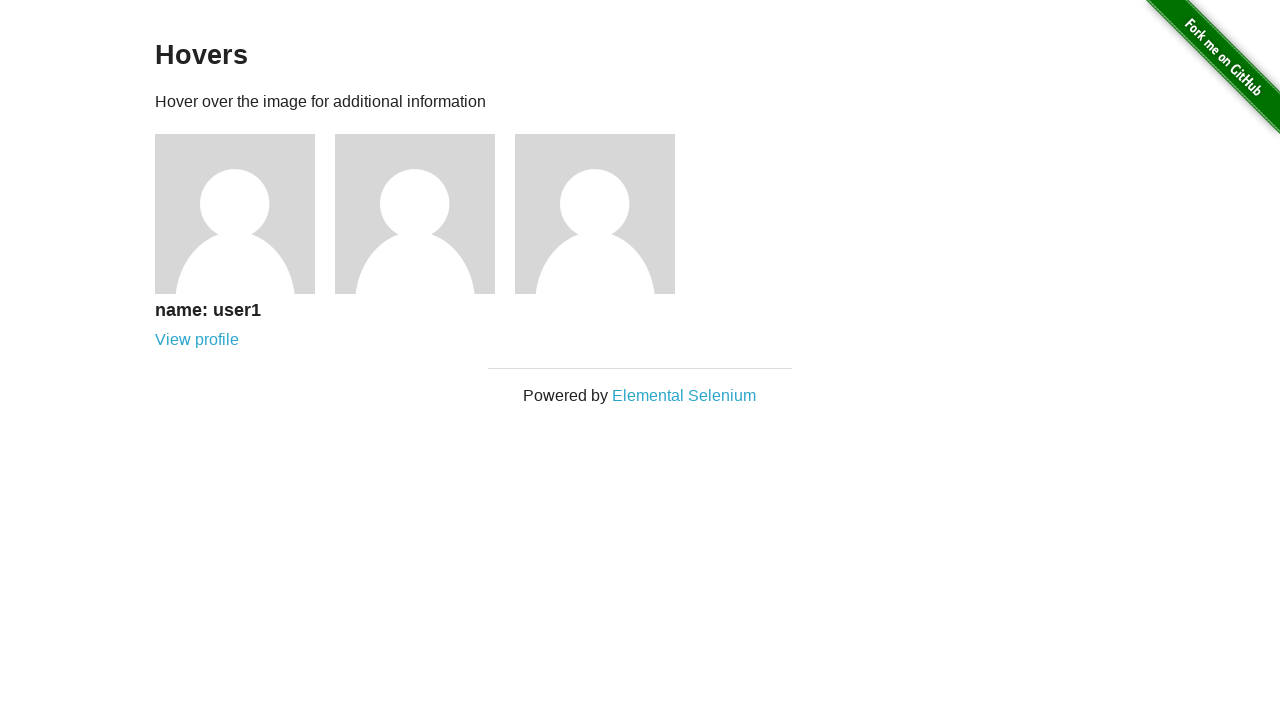

Username 'user1' appeared after hovering on profile image 1
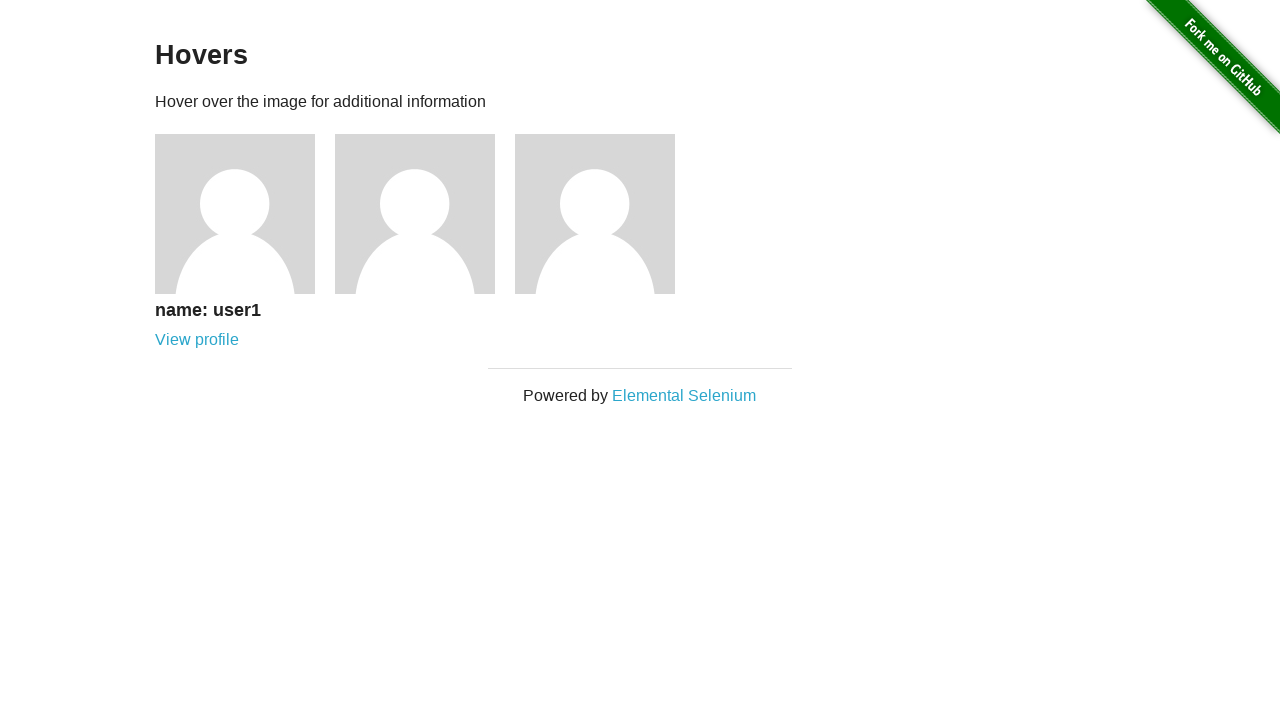

Hovered over profile image 2 at (425, 214) on .figure >> nth=1
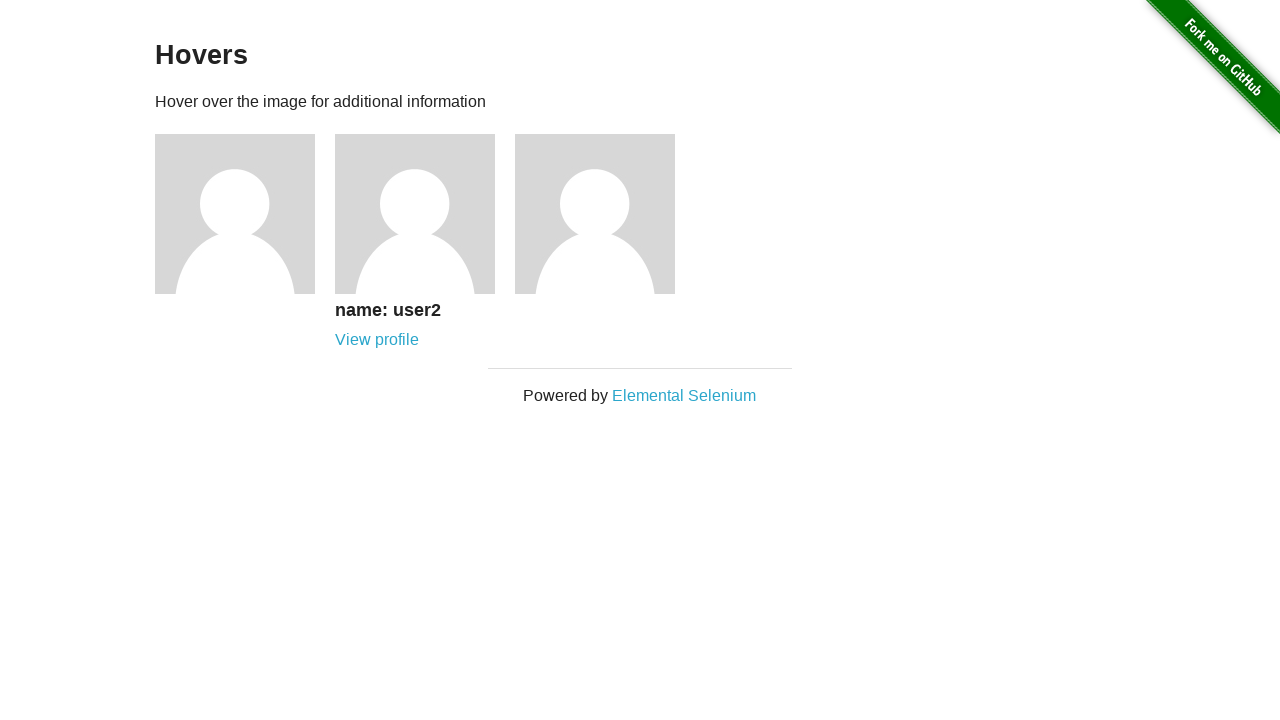

Username 'user2' appeared after hovering on profile image 2
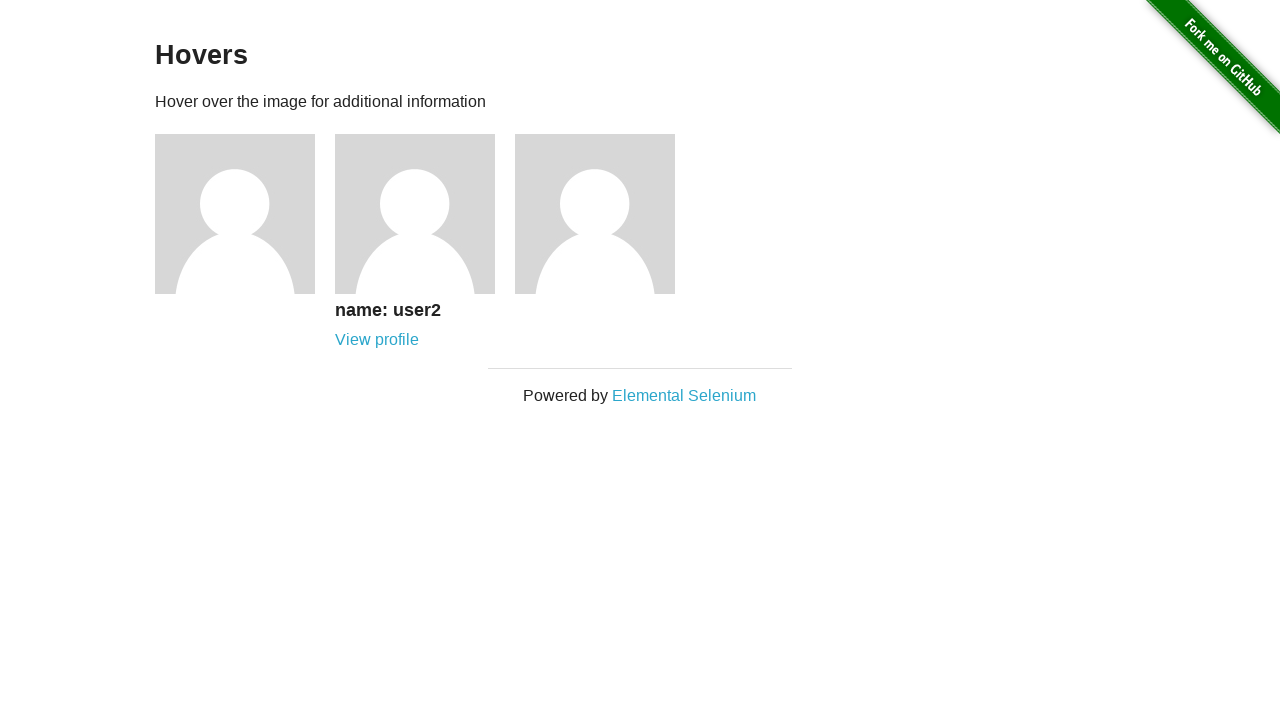

Hovered over profile image 3 at (605, 214) on .figure >> nth=2
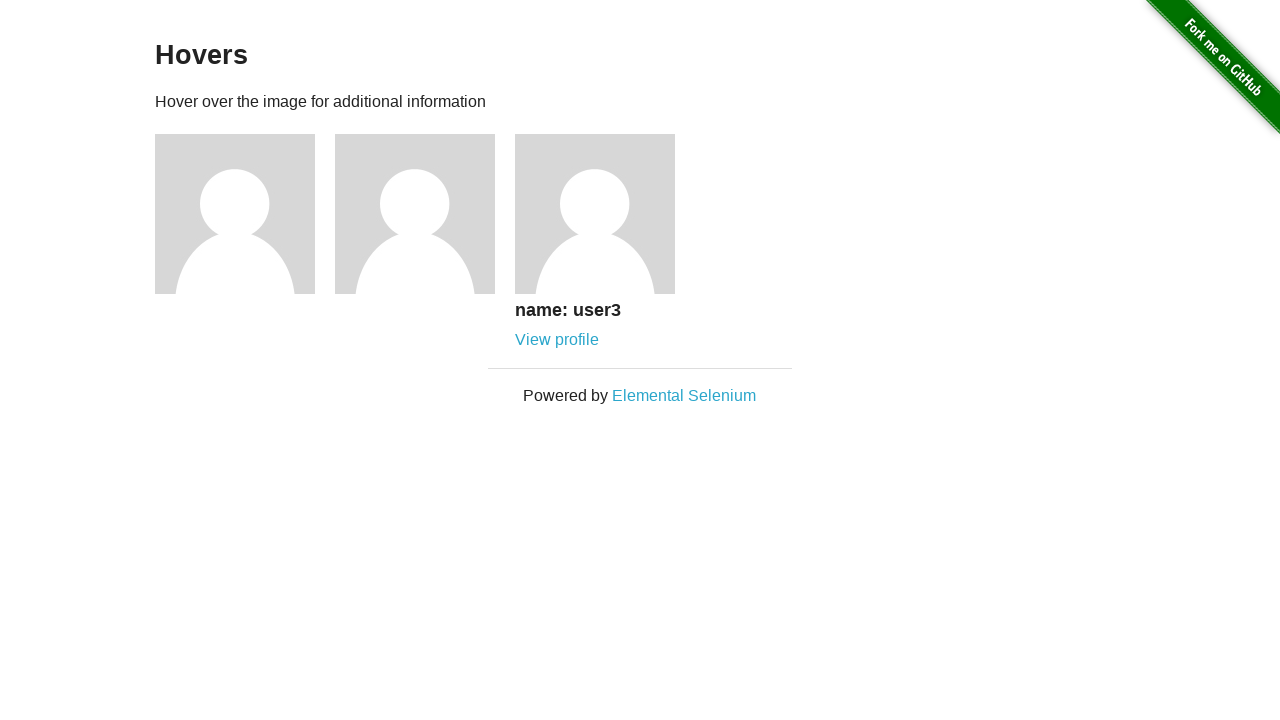

Username 'user3' appeared after hovering on profile image 3
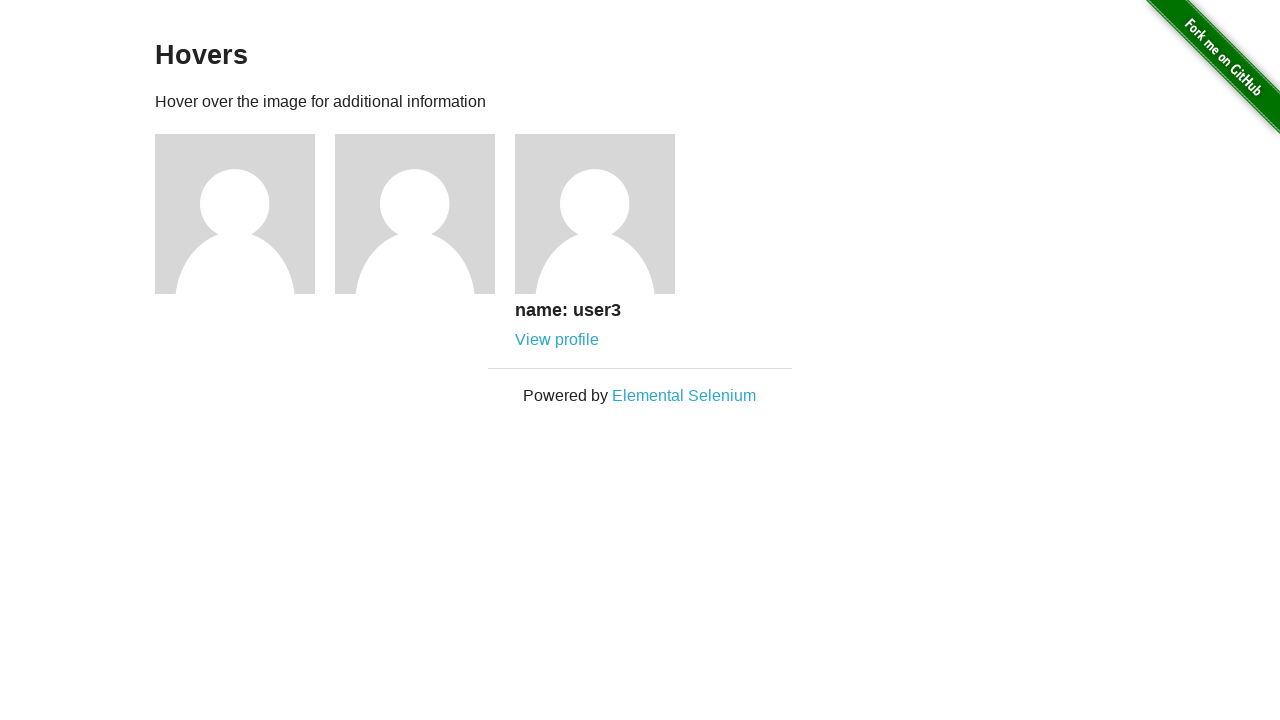

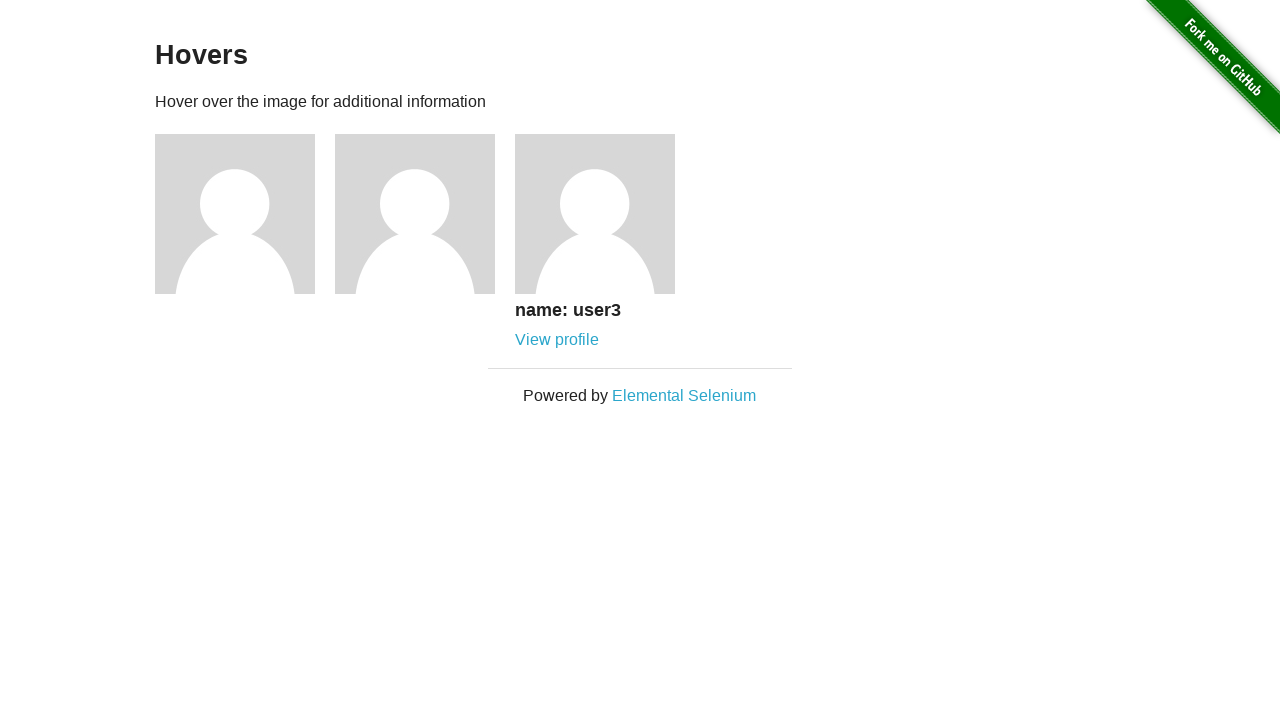